Tests network interception by blocking image resources (png, jpg, jpeg, svg) while loading the Apple homepage

Starting URL: https://www.apple.com/

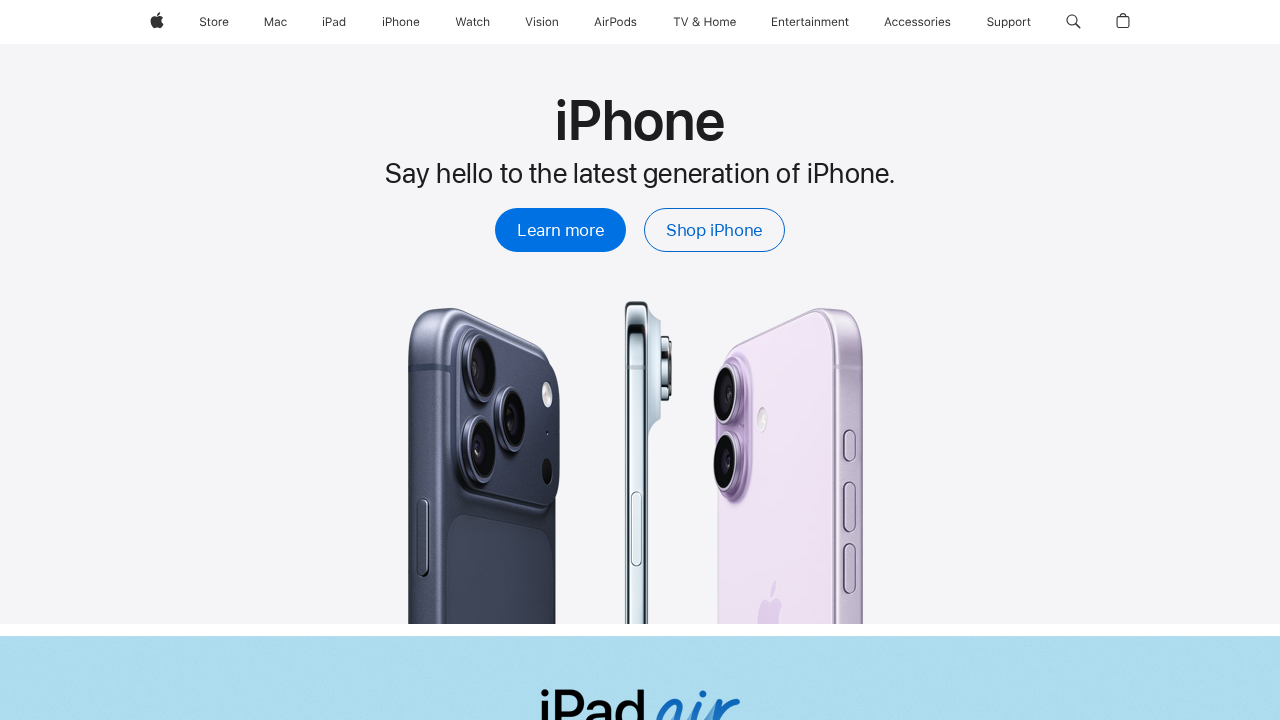

Set up route interception to block image resources (png, jpg, jpeg, svg)
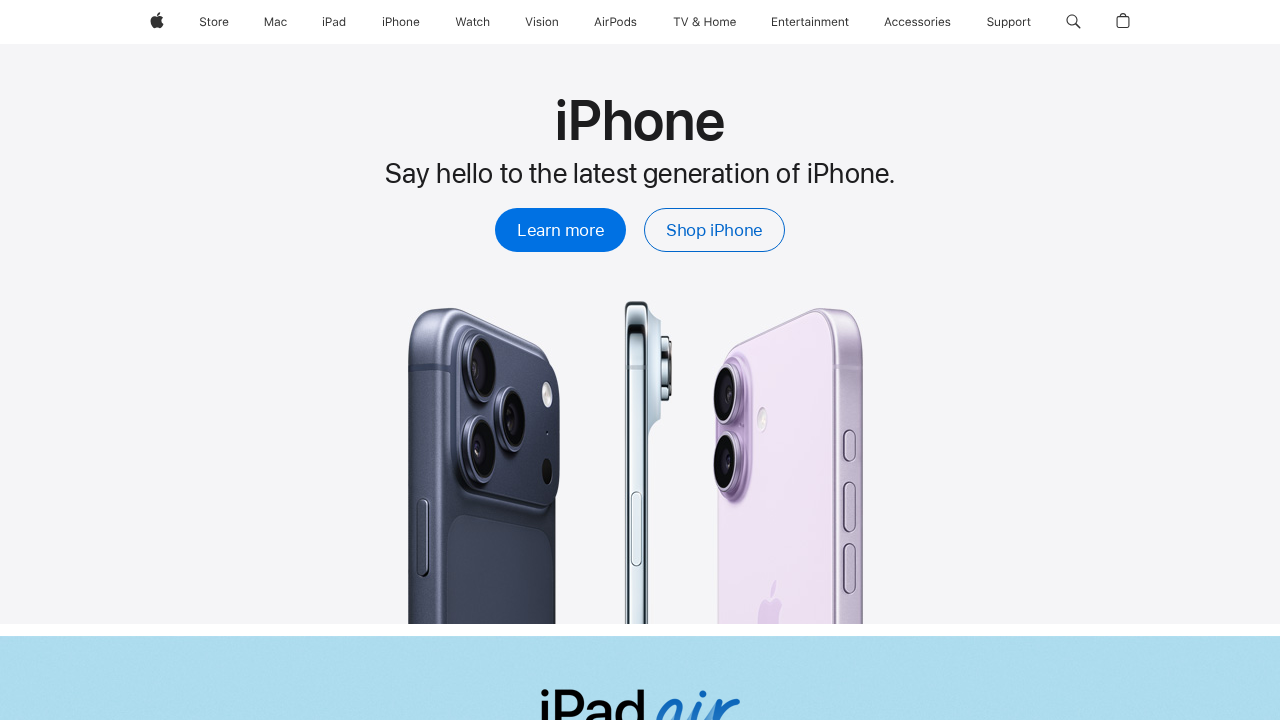

Navigated to Apple homepage with image blocking enabled
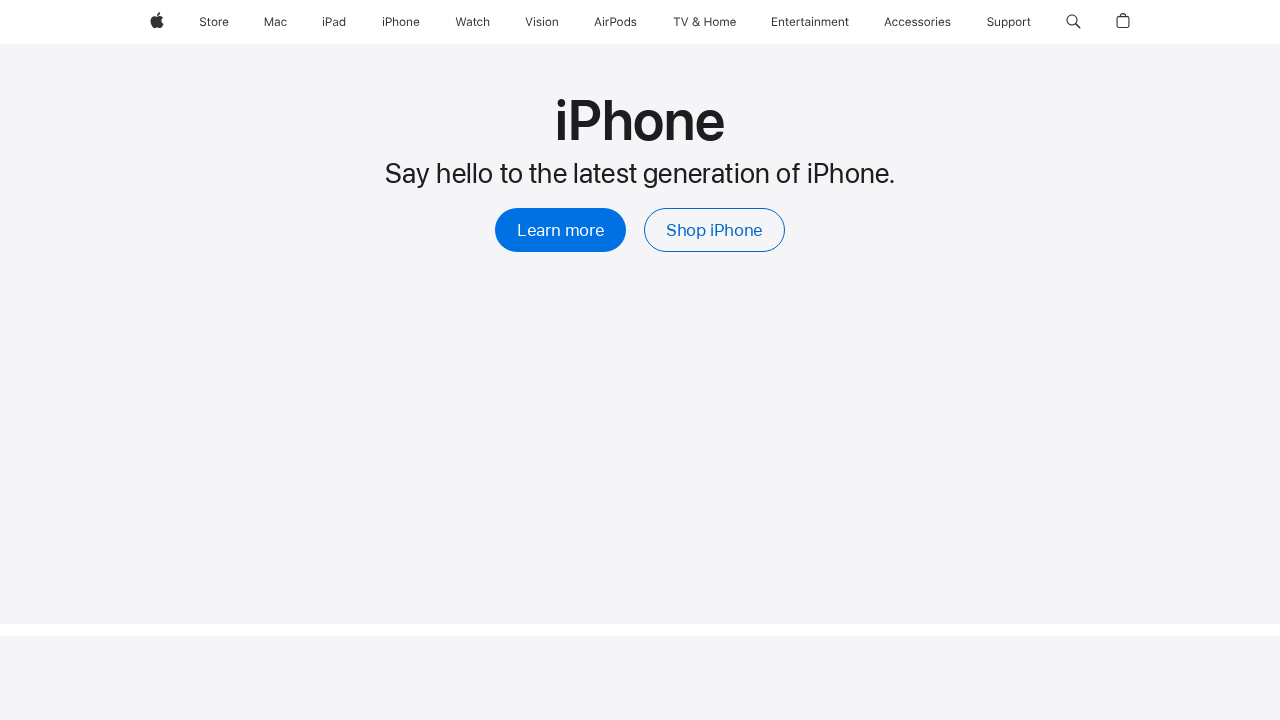

Page loaded with networkidle state reached
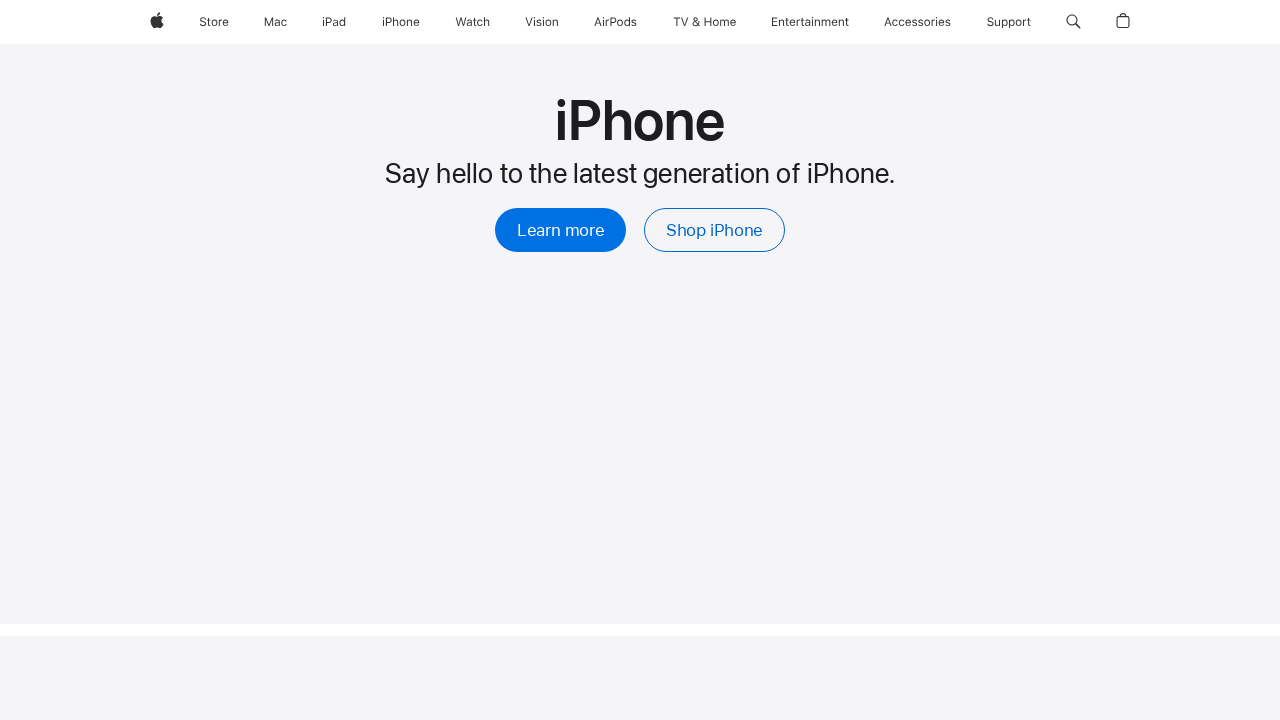

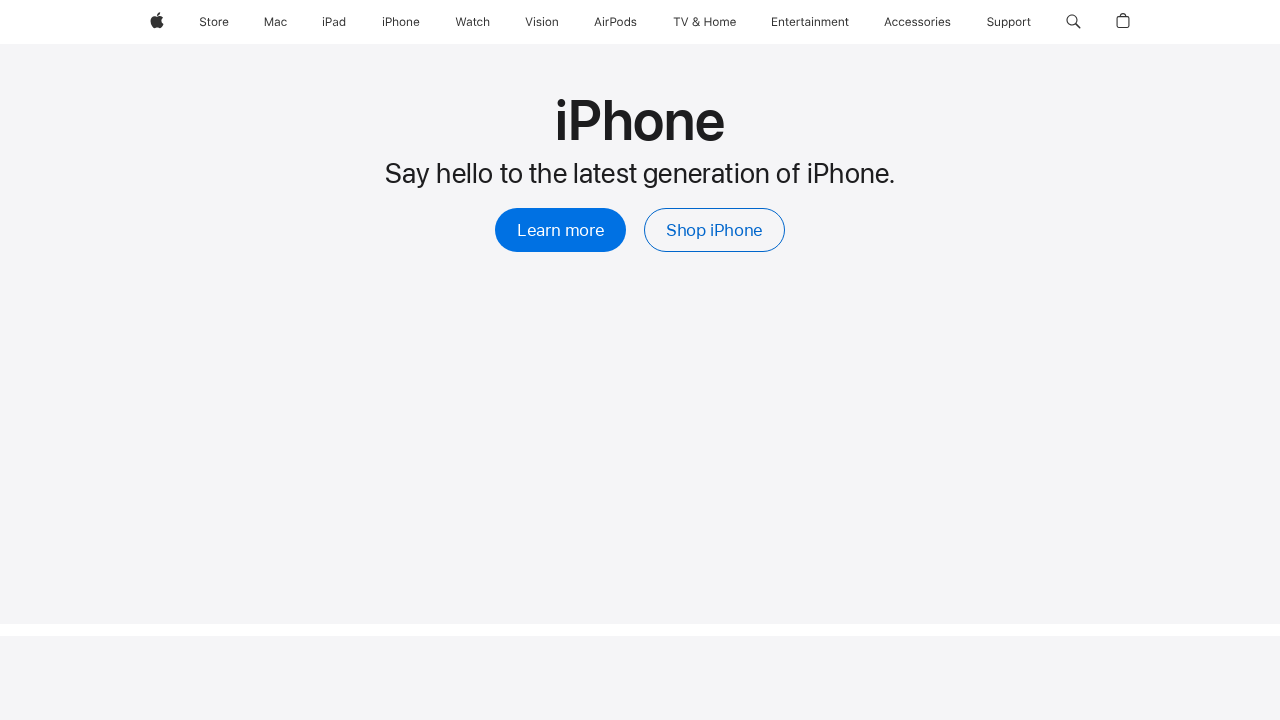